Tests filling out a practice form with personal details, date of birth selection, subject input, hobbies selection, address, and state/city dropdowns.

Starting URL: https://demoqa.com/

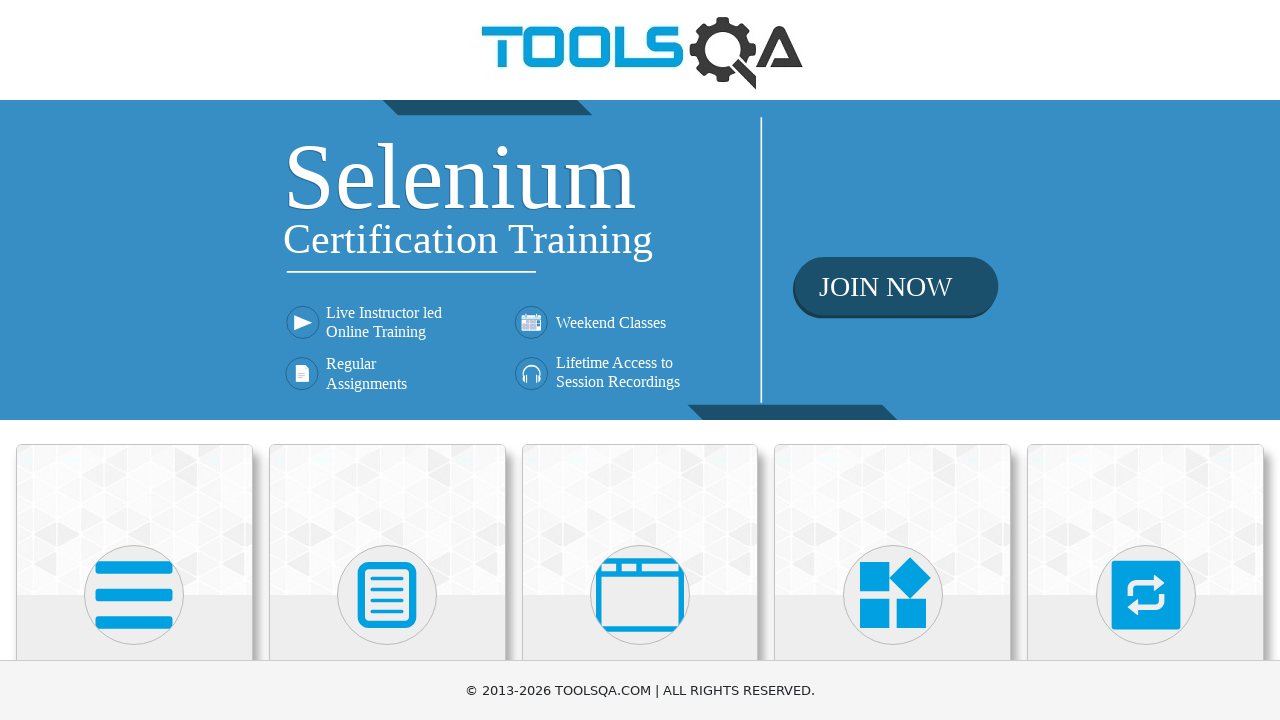

Clicked on Forms section heading at (387, 360) on internal:role=heading[name="Forms"i]
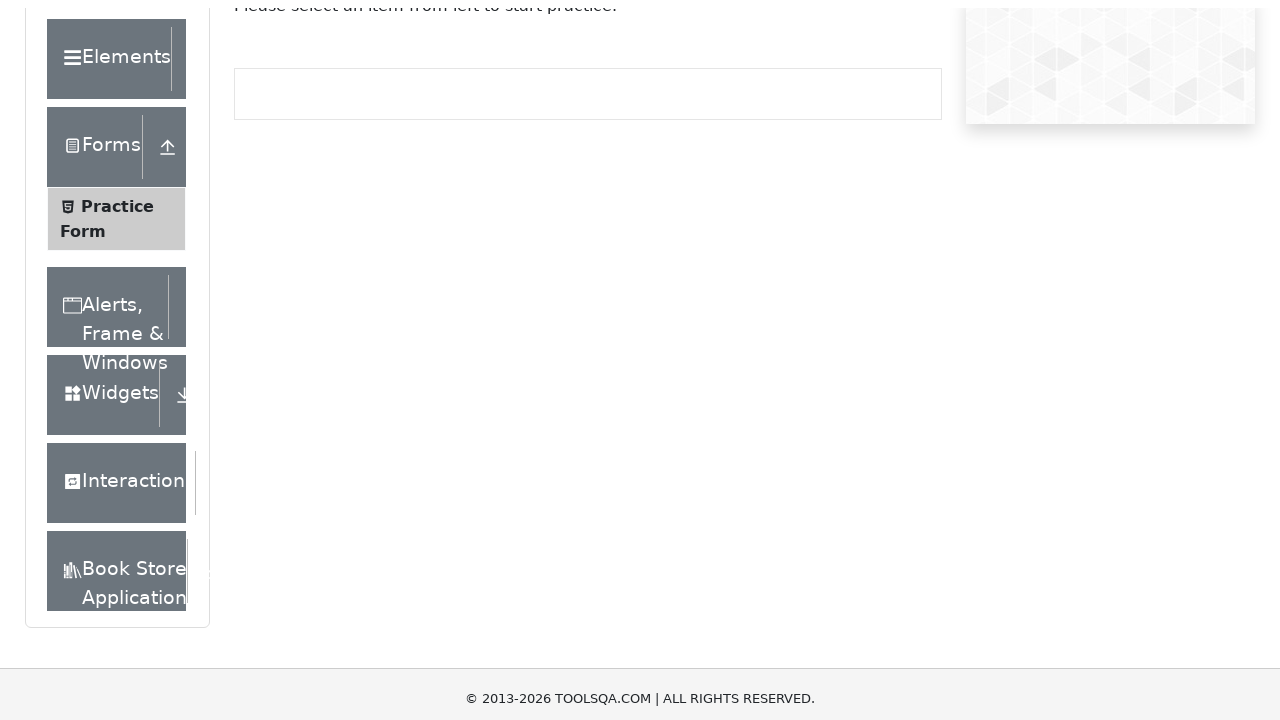

Clicked on Practice Form option at (117, 336) on internal:text="Practice Form"i
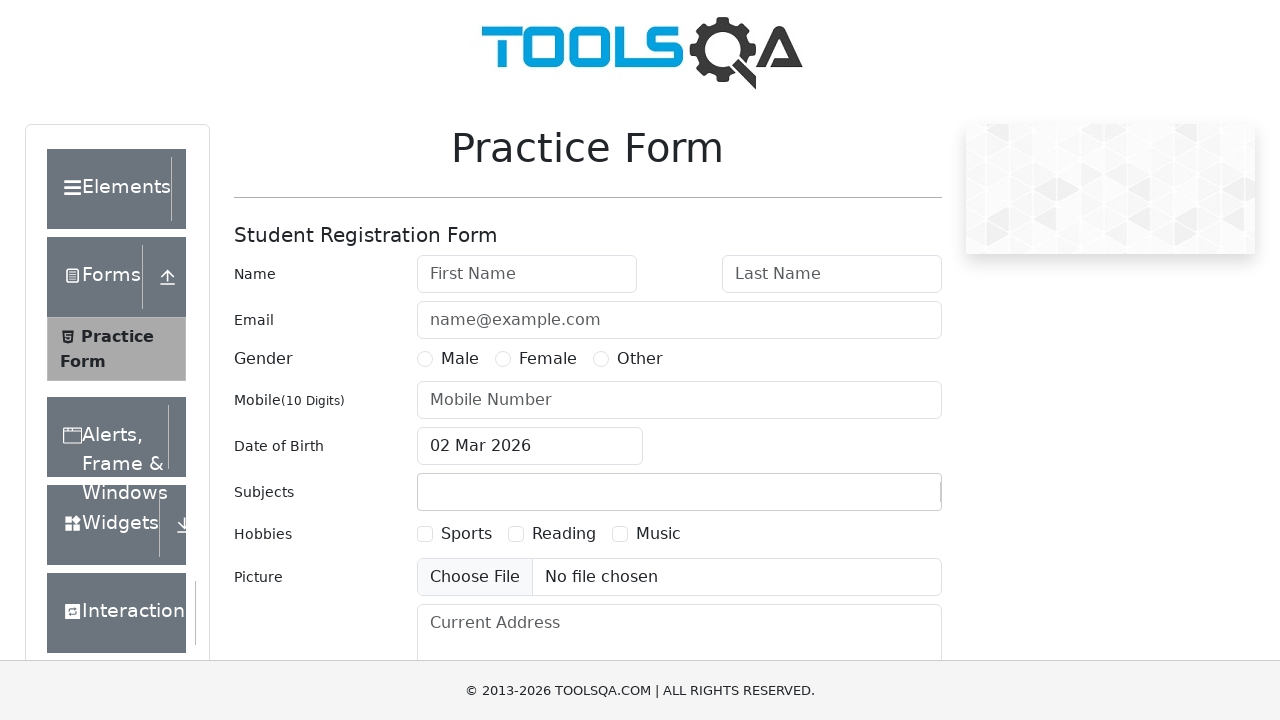

Filled First Name with 'Gerimedica' on internal:attr=[placeholder="First Name"i]
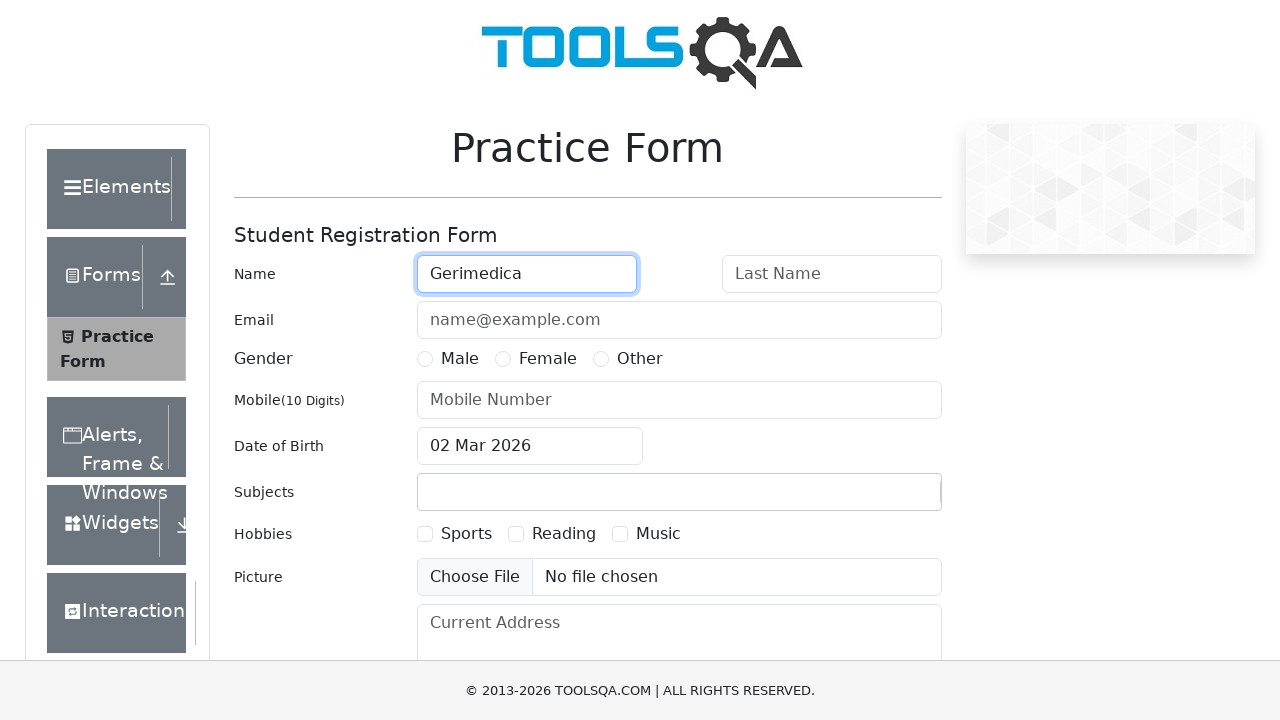

Filled Last Name with 'BV' on internal:attr=[placeholder="Last Name"i]
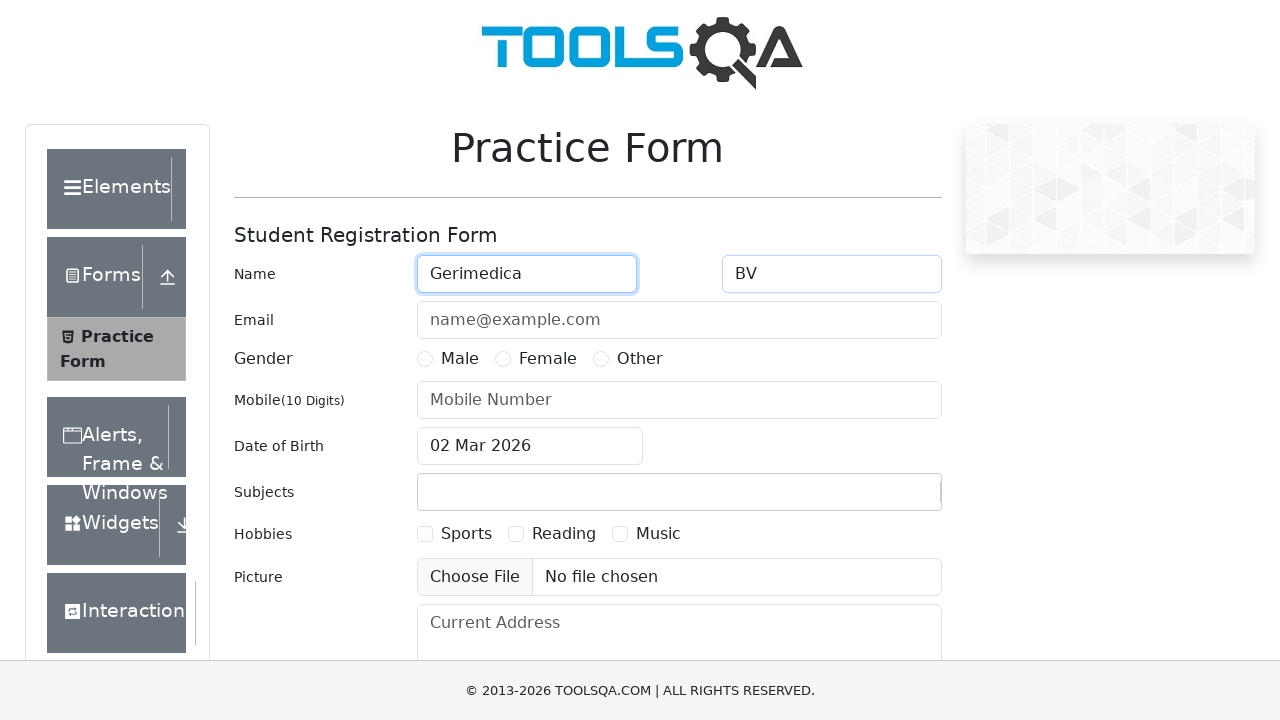

Filled Email with 'testa@test.com' on internal:attr=[placeholder="name@example.com"i]
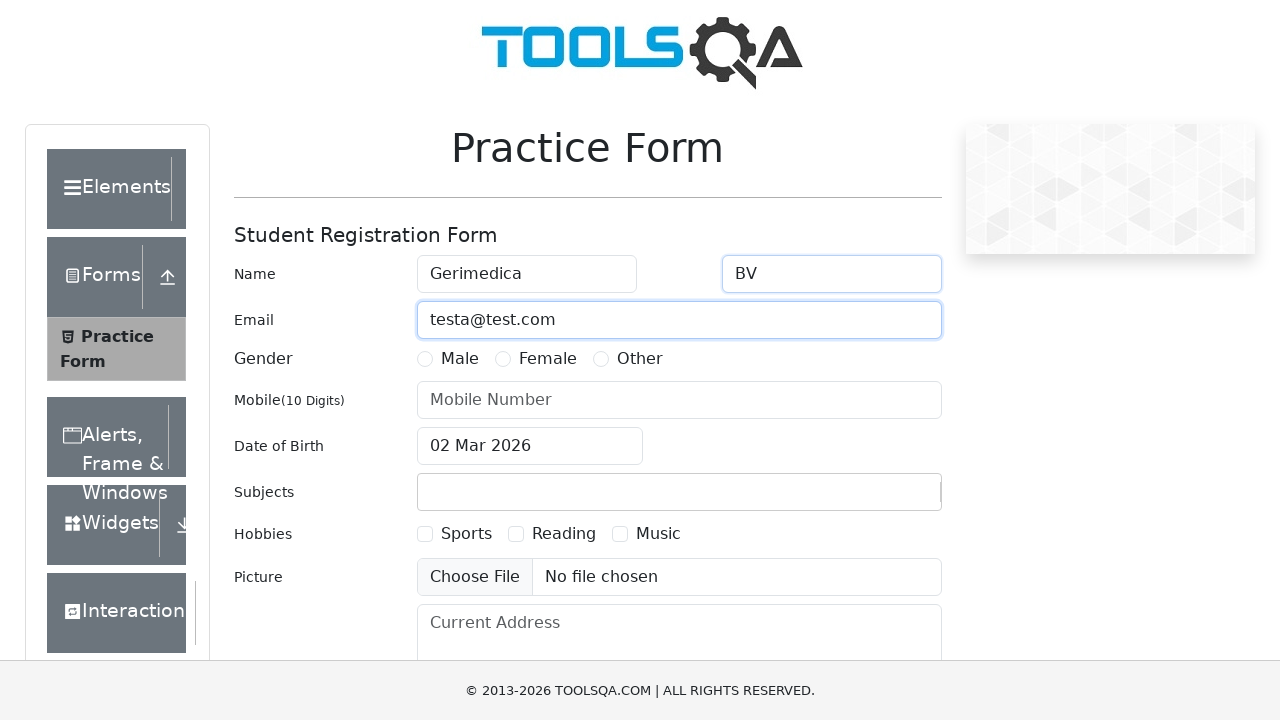

Selected Male gender at (460, 359) on internal:text="Male"s
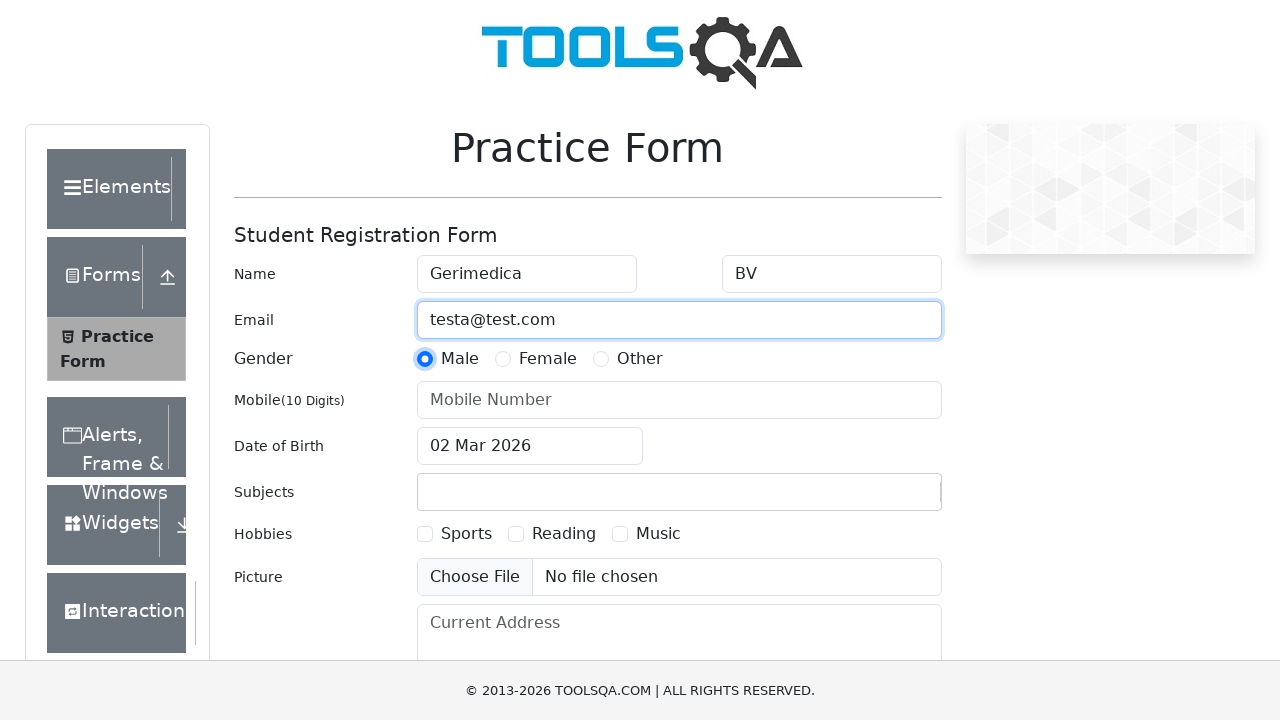

Filled Mobile Number with '0123456789' on internal:attr=[placeholder="Mobile Number"i]
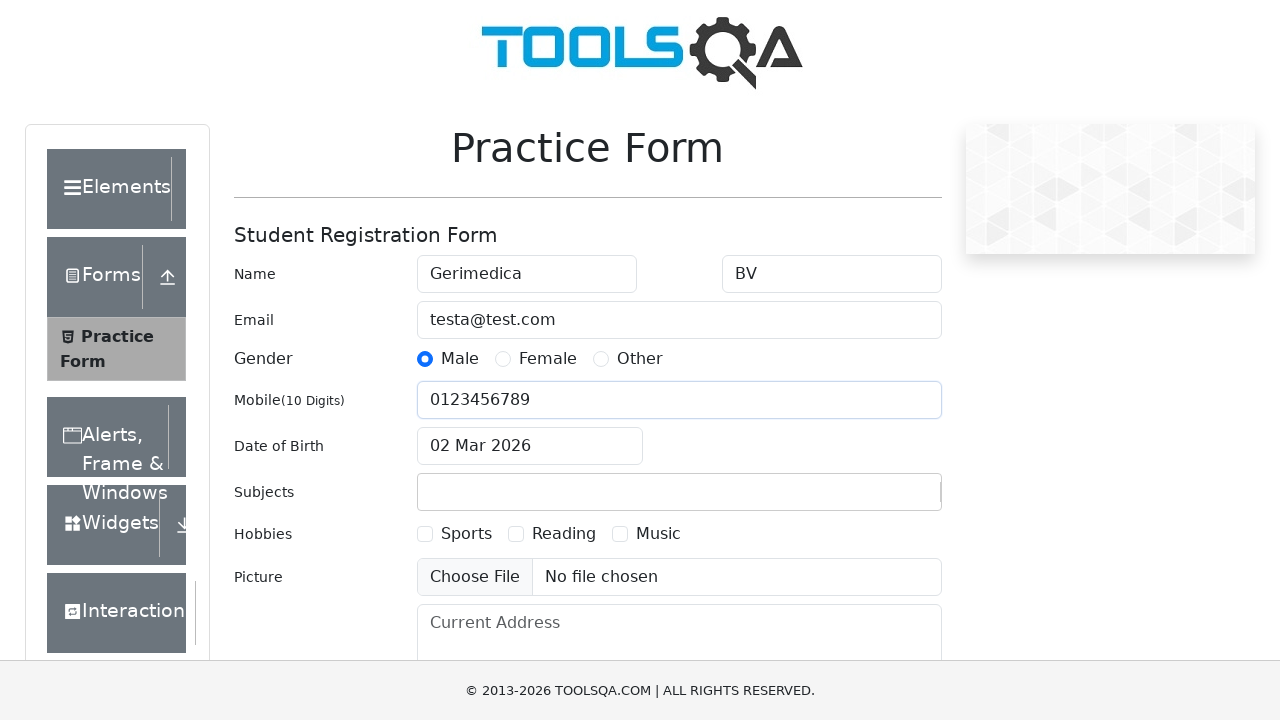

Clicked on date of birth input field at (530, 446) on #dateOfBirthInput
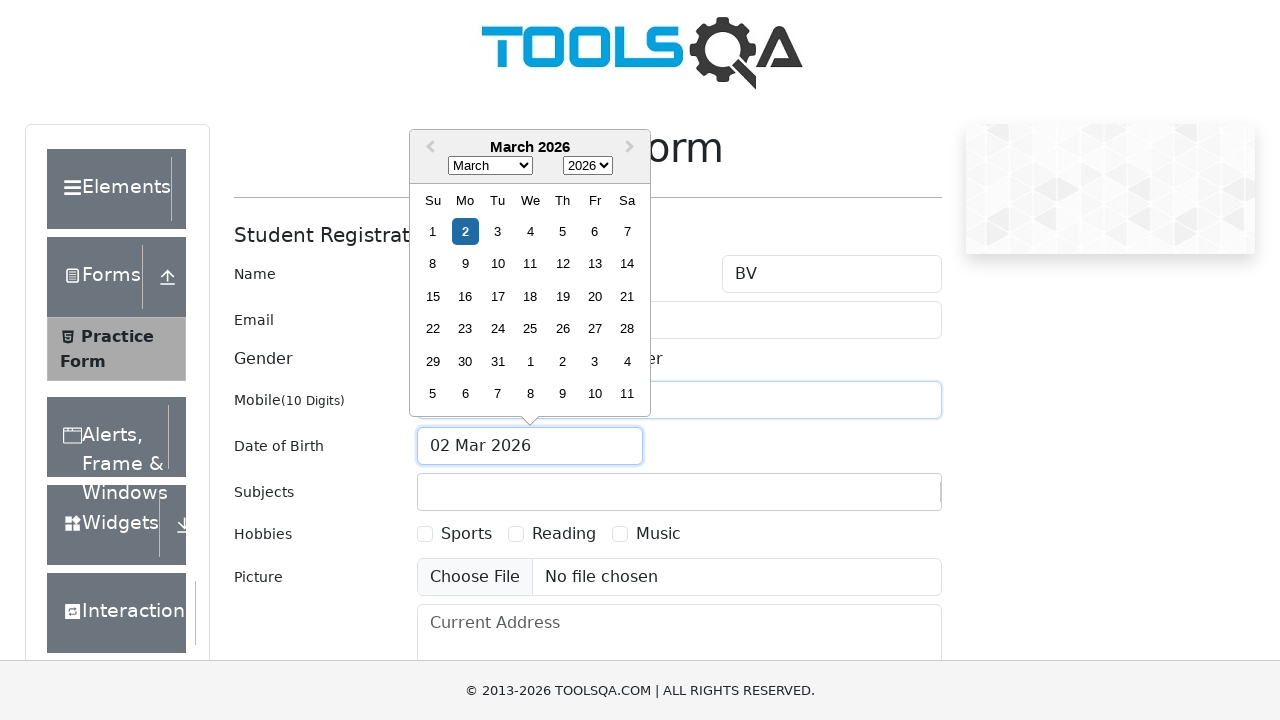

Selected January from month dropdown on .react-datepicker__month-select
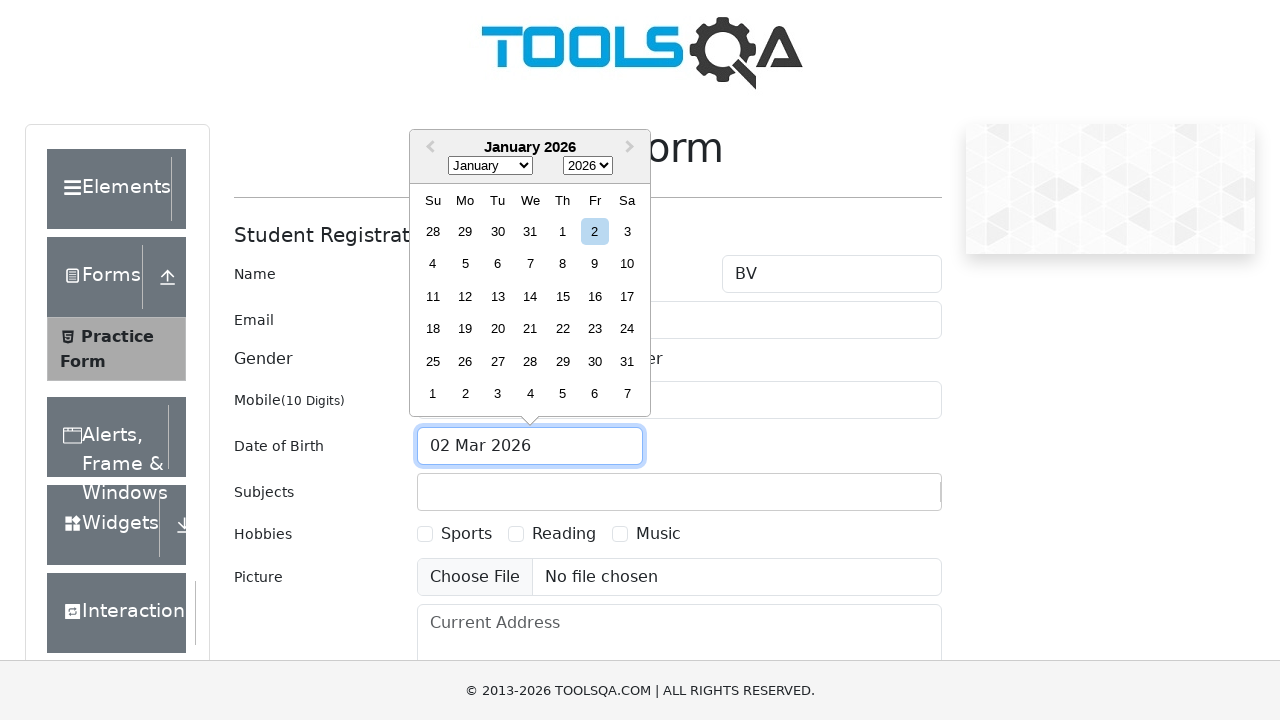

Selected 1990 from year dropdown on .react-datepicker__year-select
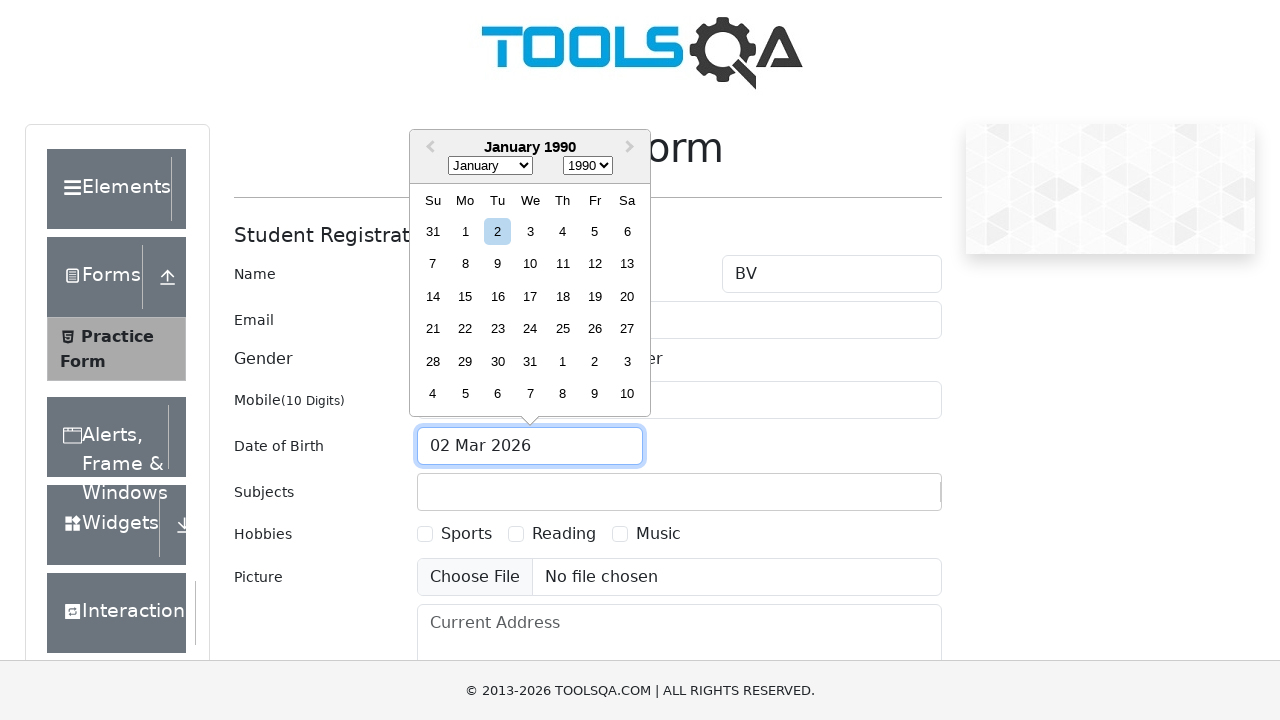

Selected January 15th, 1990 as date of birth at (465, 296) on internal:label="Choose Monday, January 15th,"i
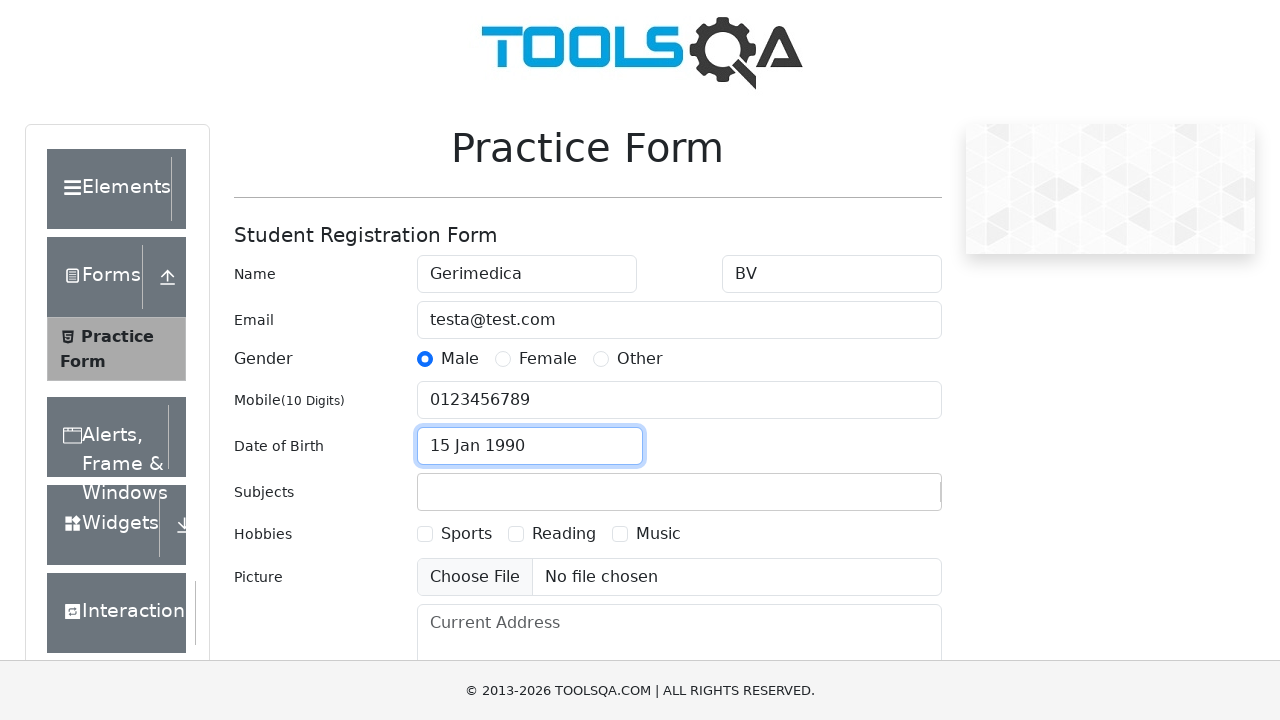

Typed 'Maths' in subjects input field on input[id='subjectsInput']
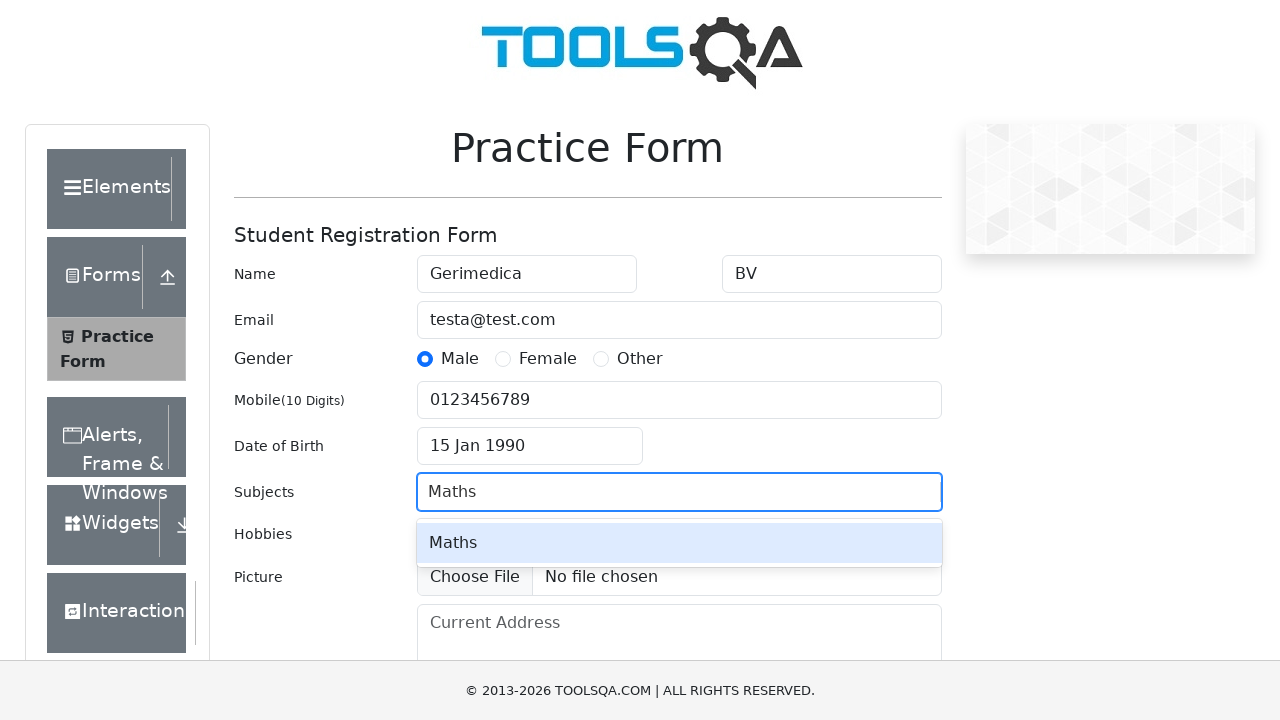

Selected Maths from subjects dropdown at (679, 543) on #react-select-2-option-0
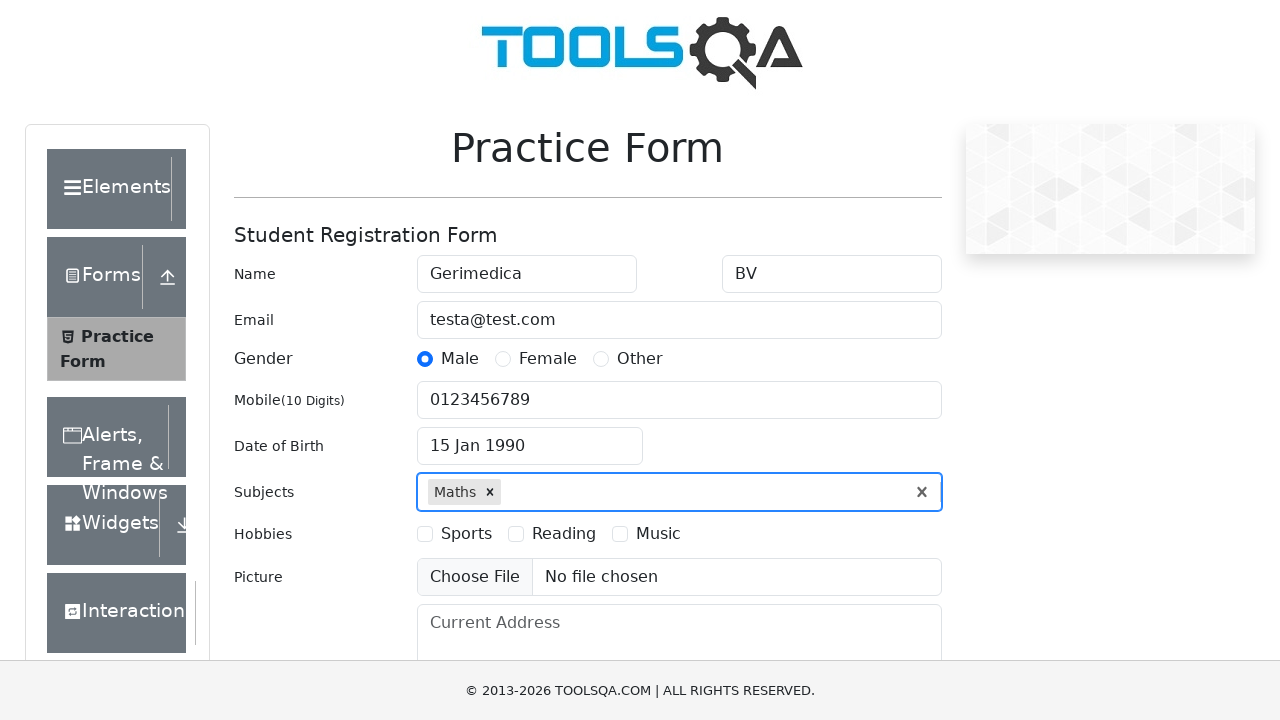

Selected Reading as hobby at (564, 534) on internal:text="Reading"i
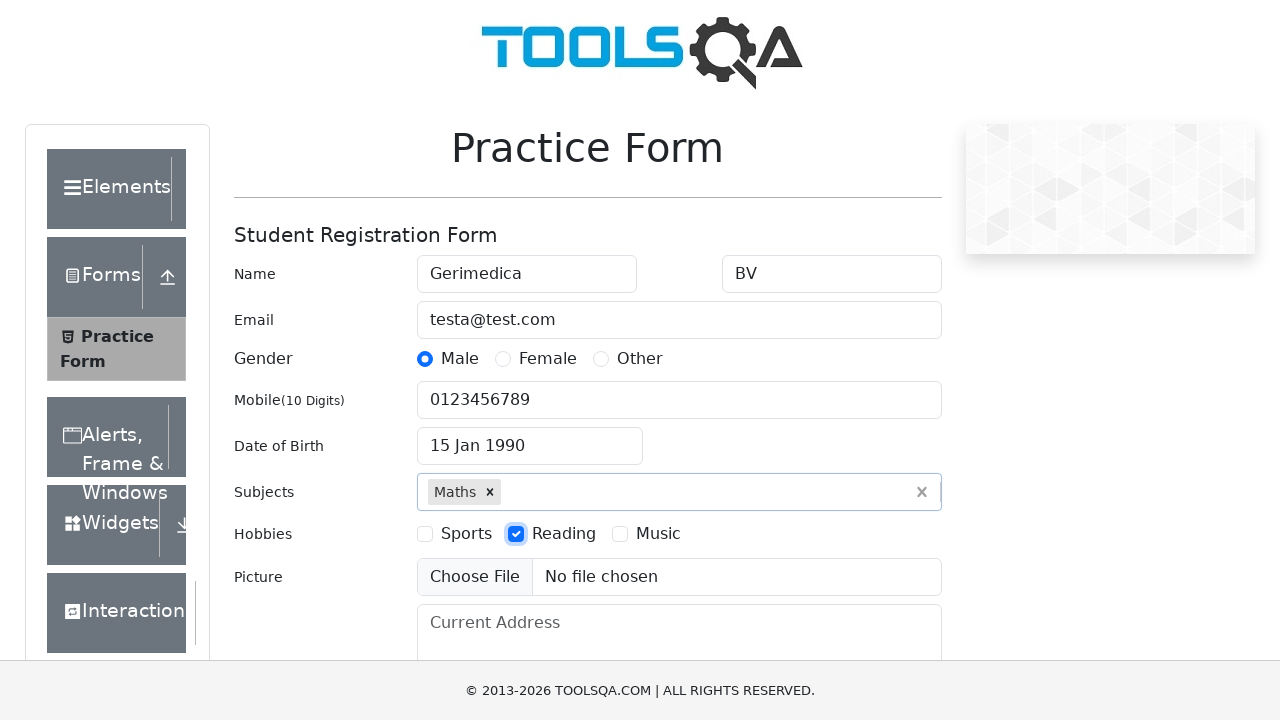

Filled Current Address with 'Netherlands' on internal:attr=[placeholder="Current Address"i]
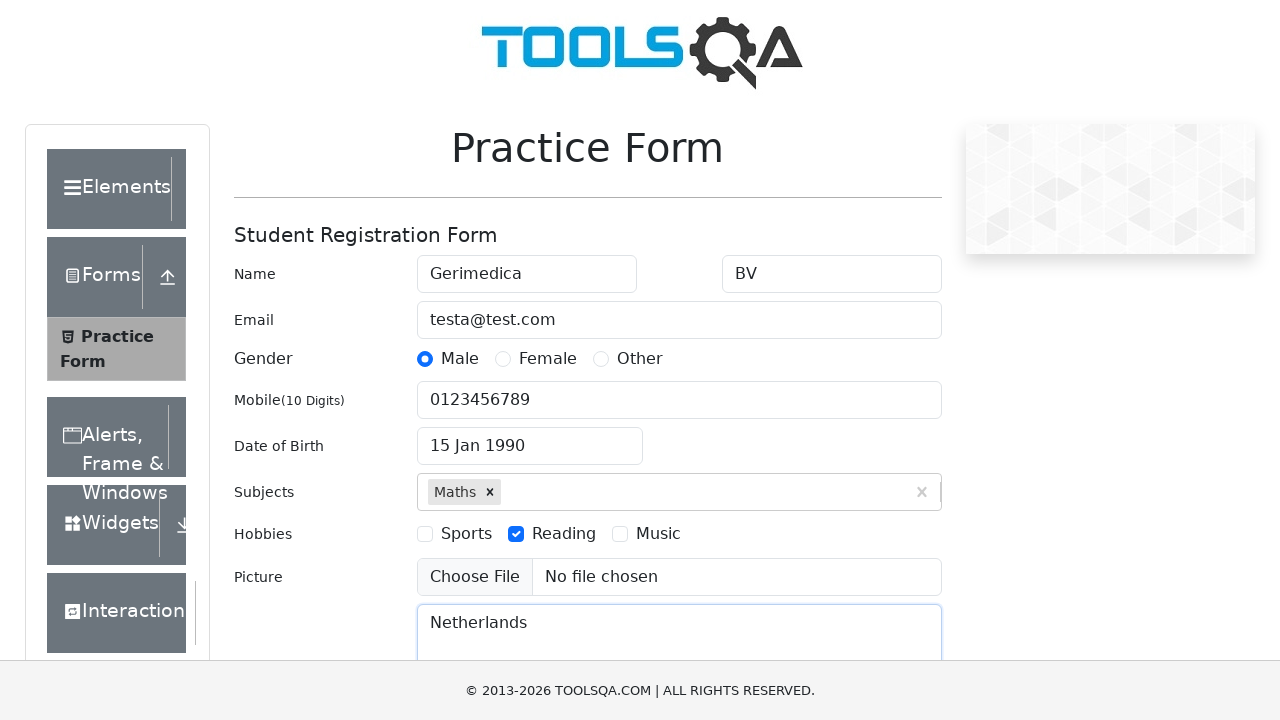

Clicked on state dropdown at (618, 437) on #state svg
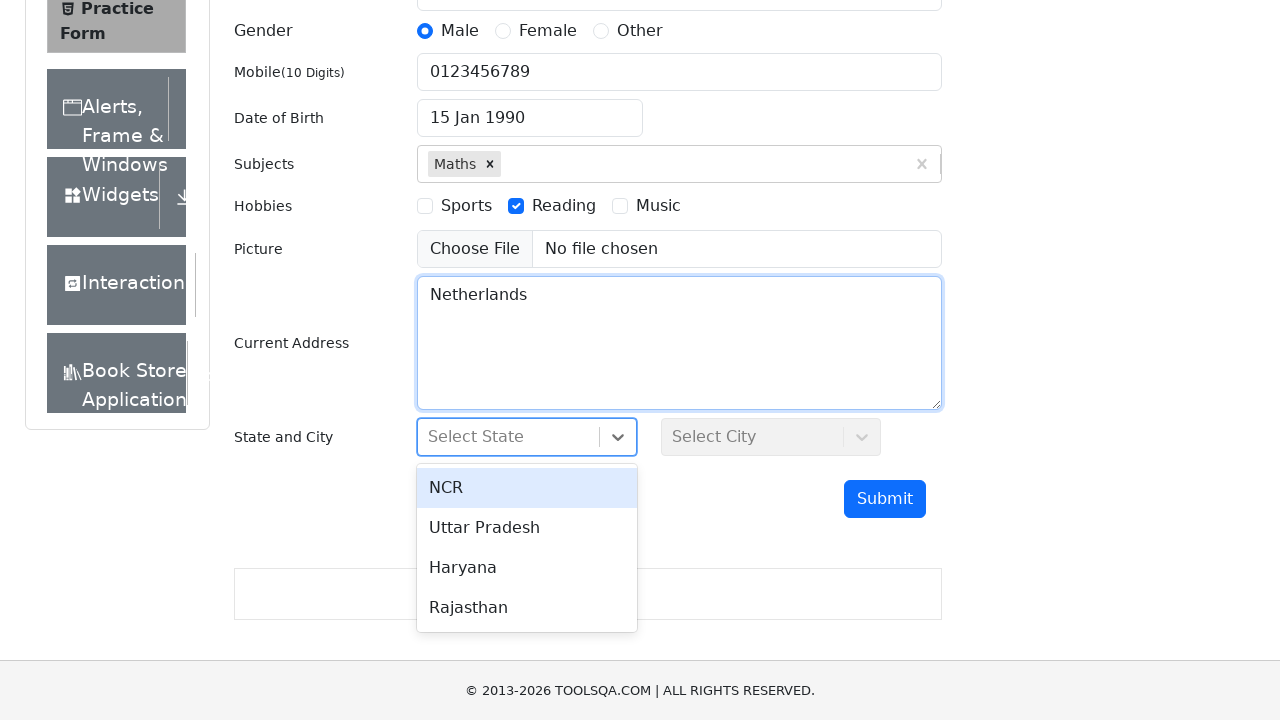

Selected NCR as state at (527, 488) on internal:text="NCR"s
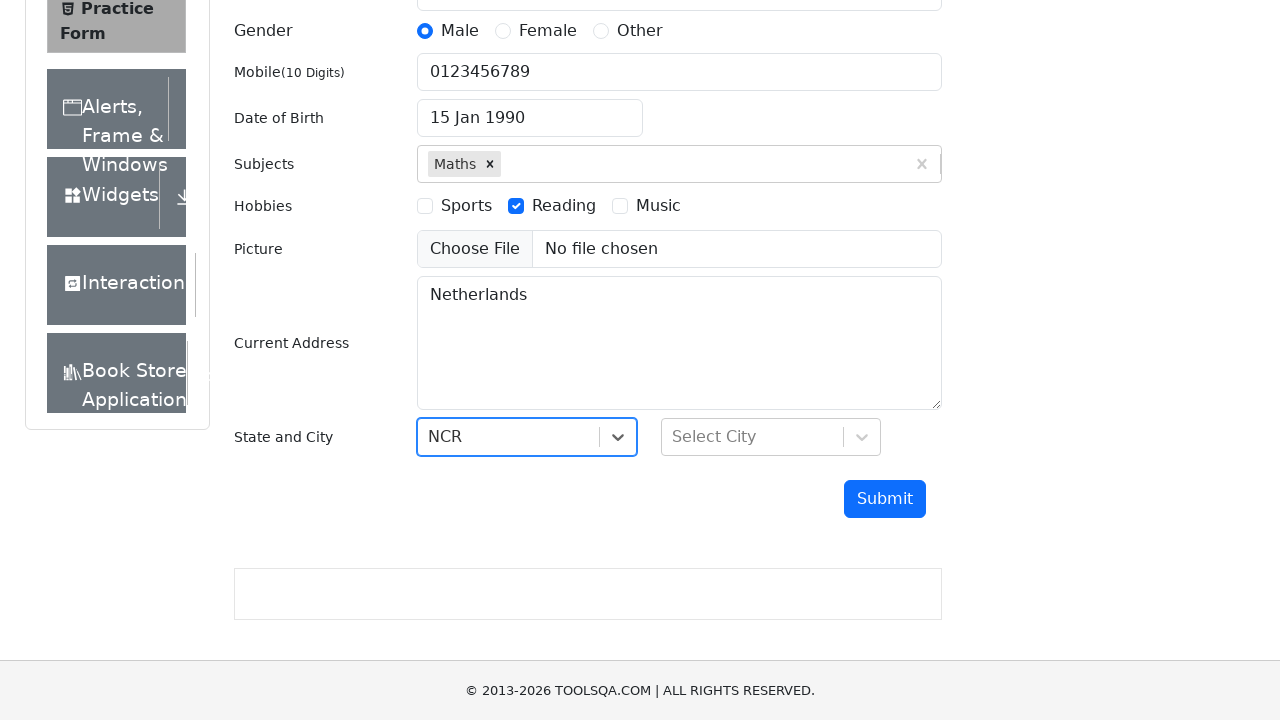

Clicked on city dropdown at (862, 437) on #city svg
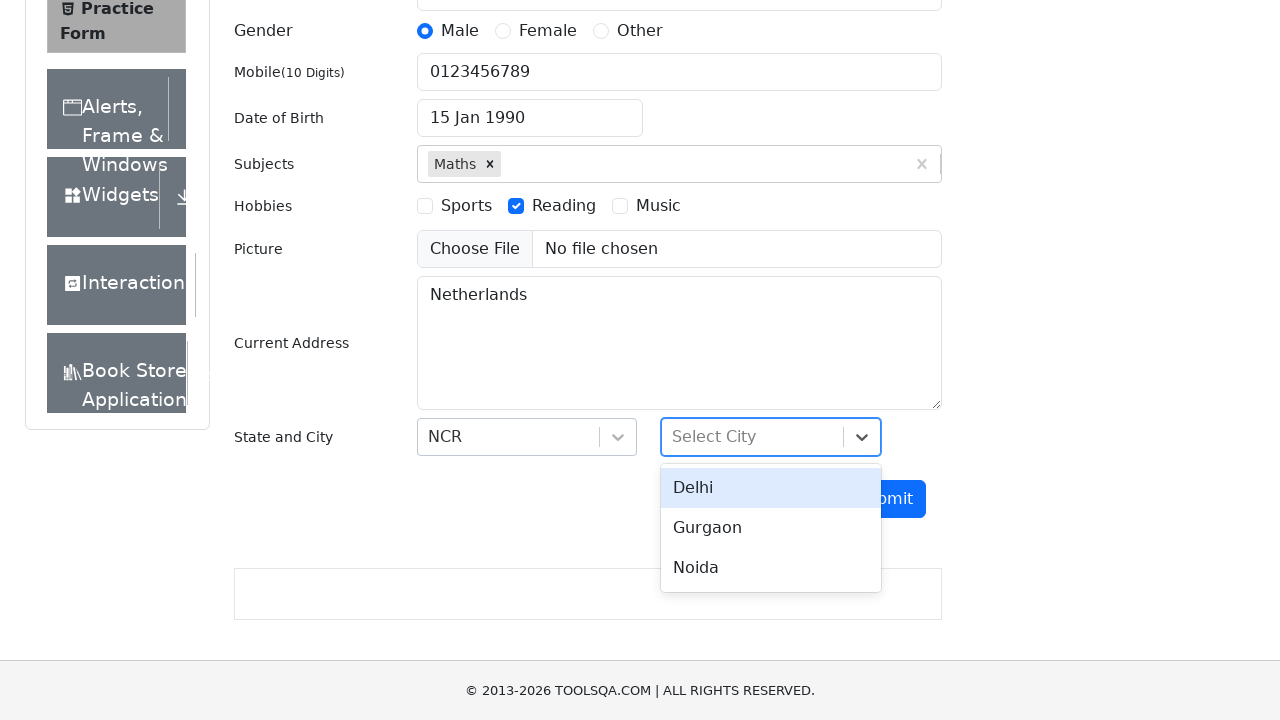

Selected Delhi as city at (771, 488) on internal:text="Delhi"s
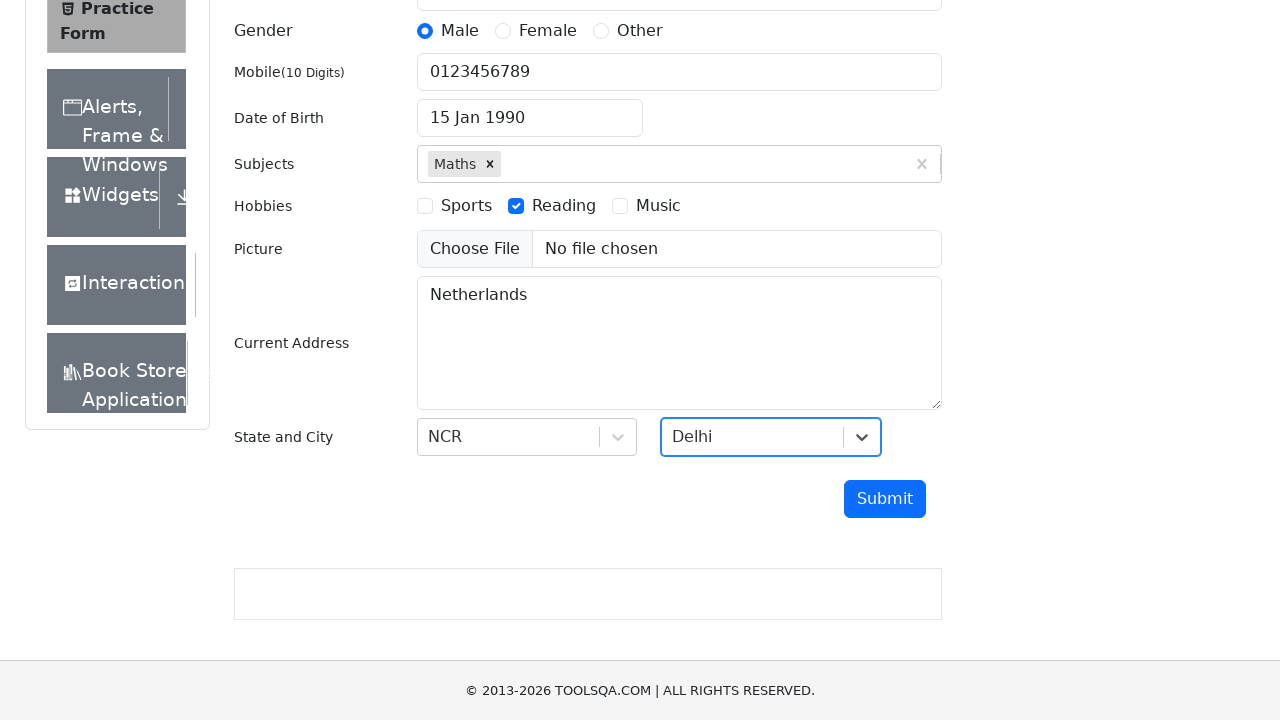

Clicked Submit button to submit the form at (885, 499) on internal:role=button[name="Submit"i]
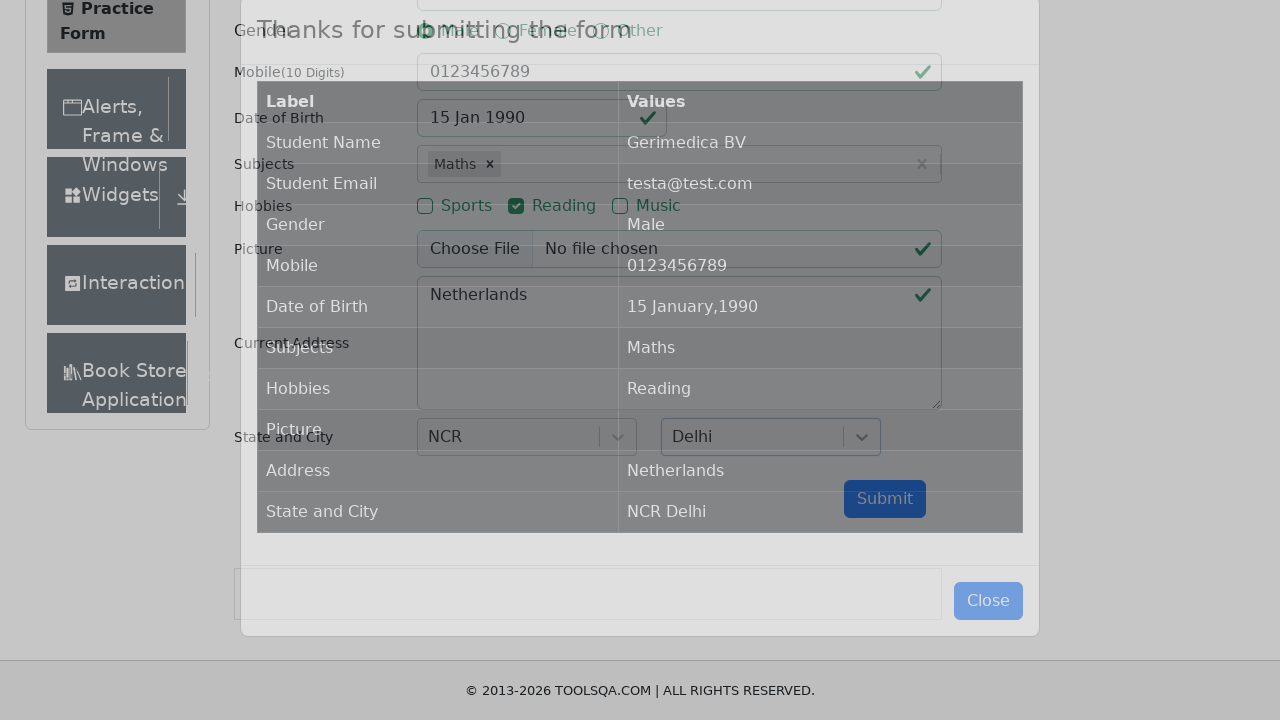

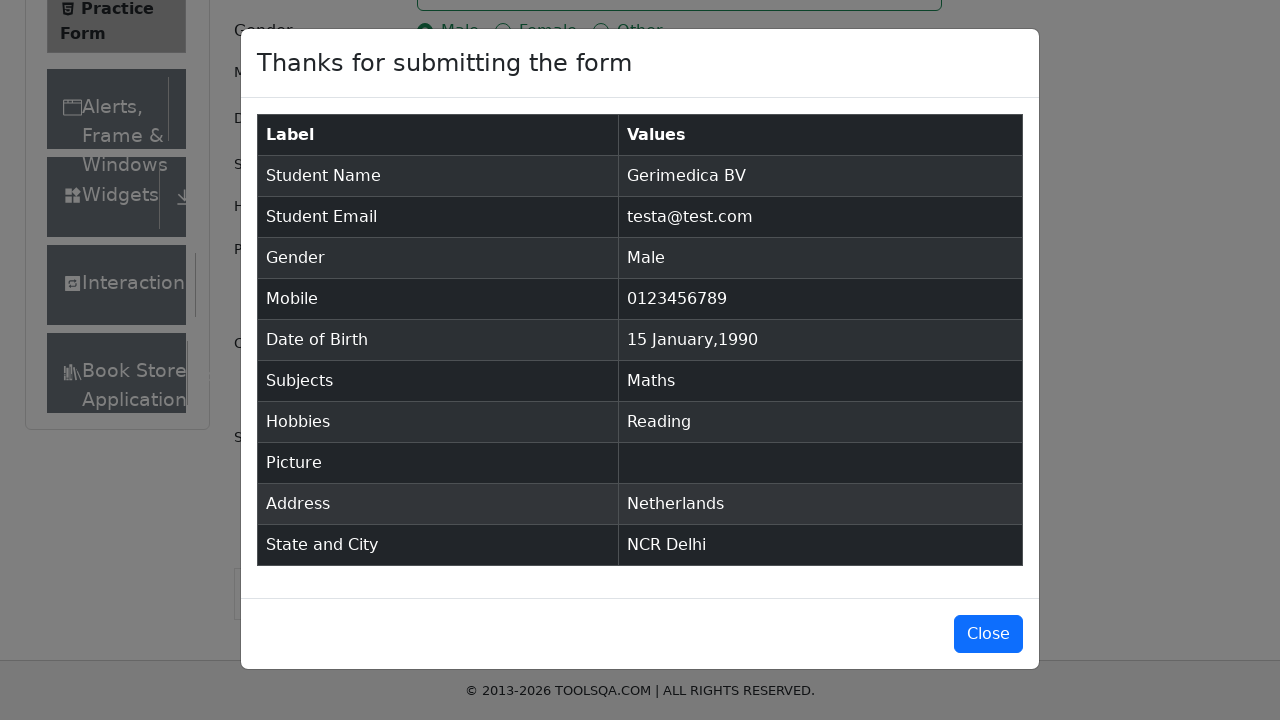